Tests dynamic element handling by adding and removing elements on the page, verifying their visibility states

Starting URL: https://practice.cydeo.com/add_remove_elements/

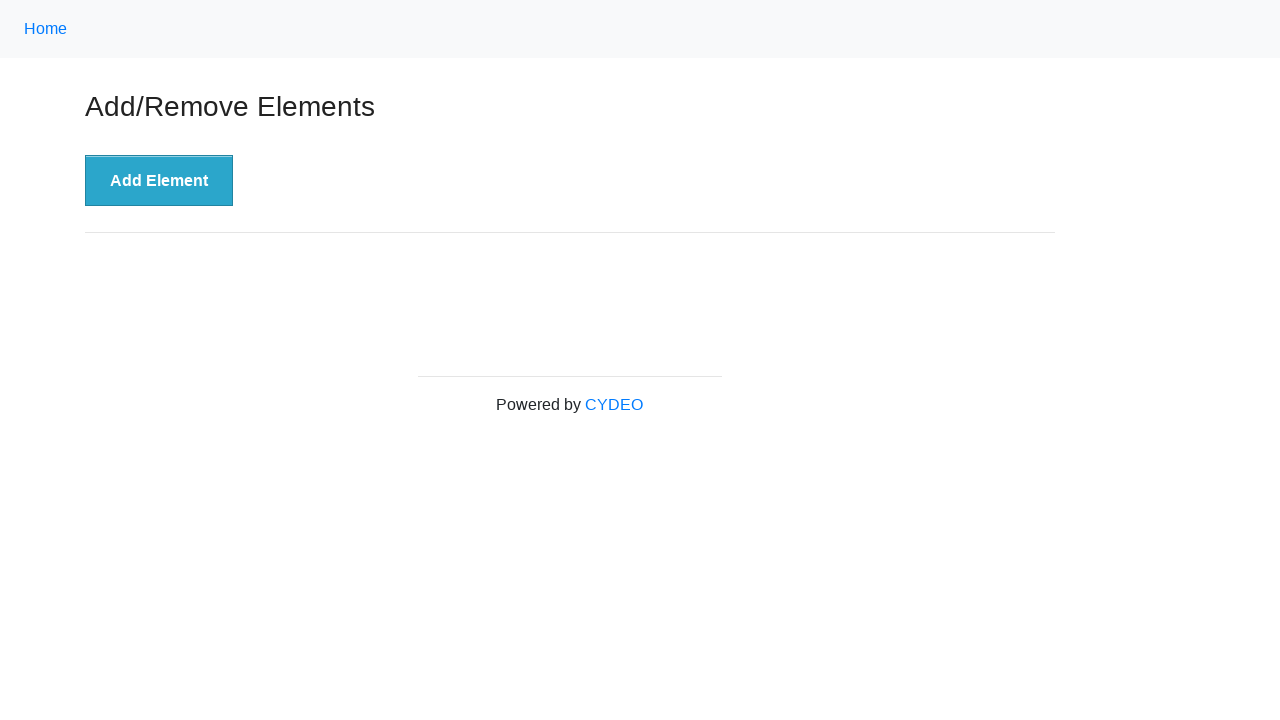

Clicked 'Add Element' button to create a new element at (159, 181) on xpath=//button[.='Add Element']
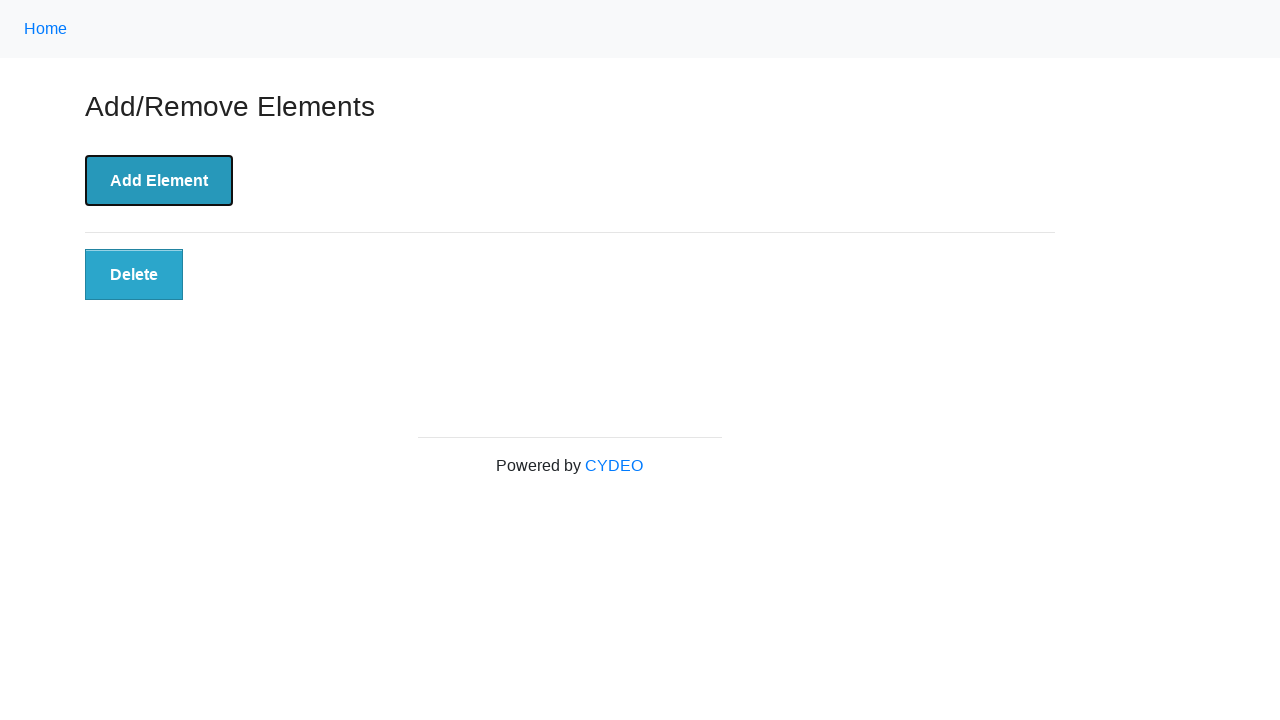

Delete button appeared on the page
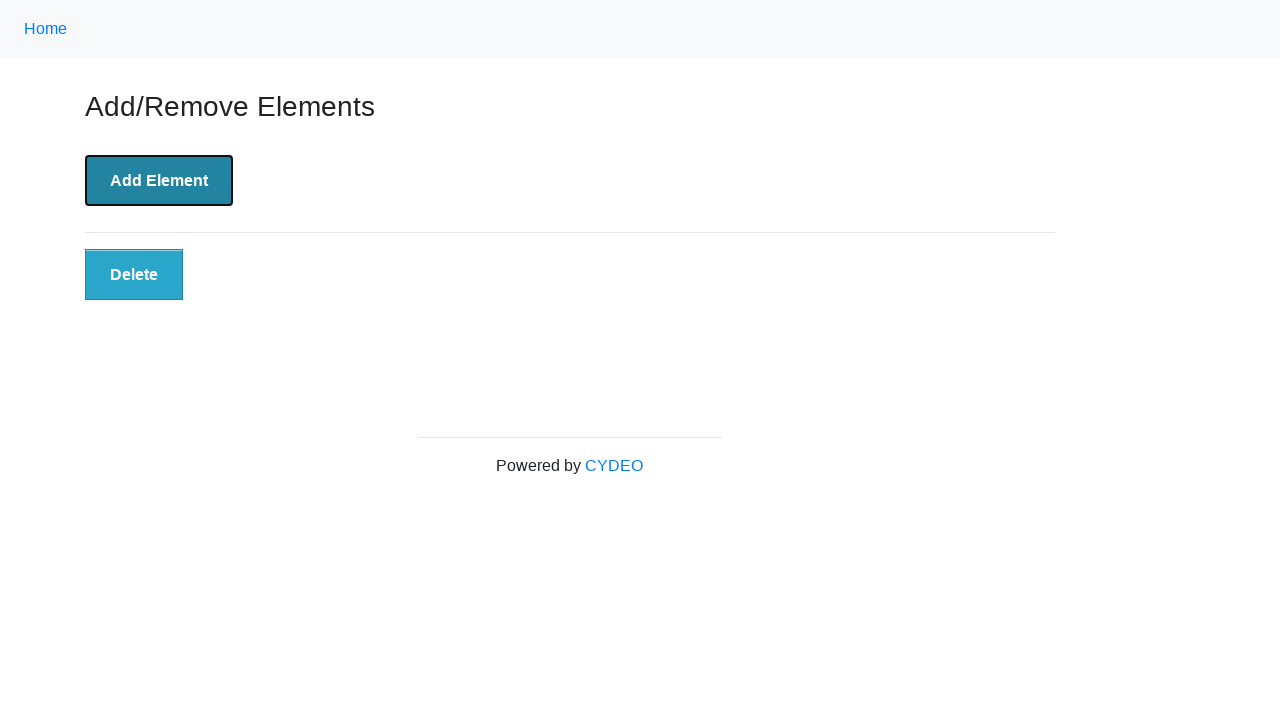

Verified Delete button is visible
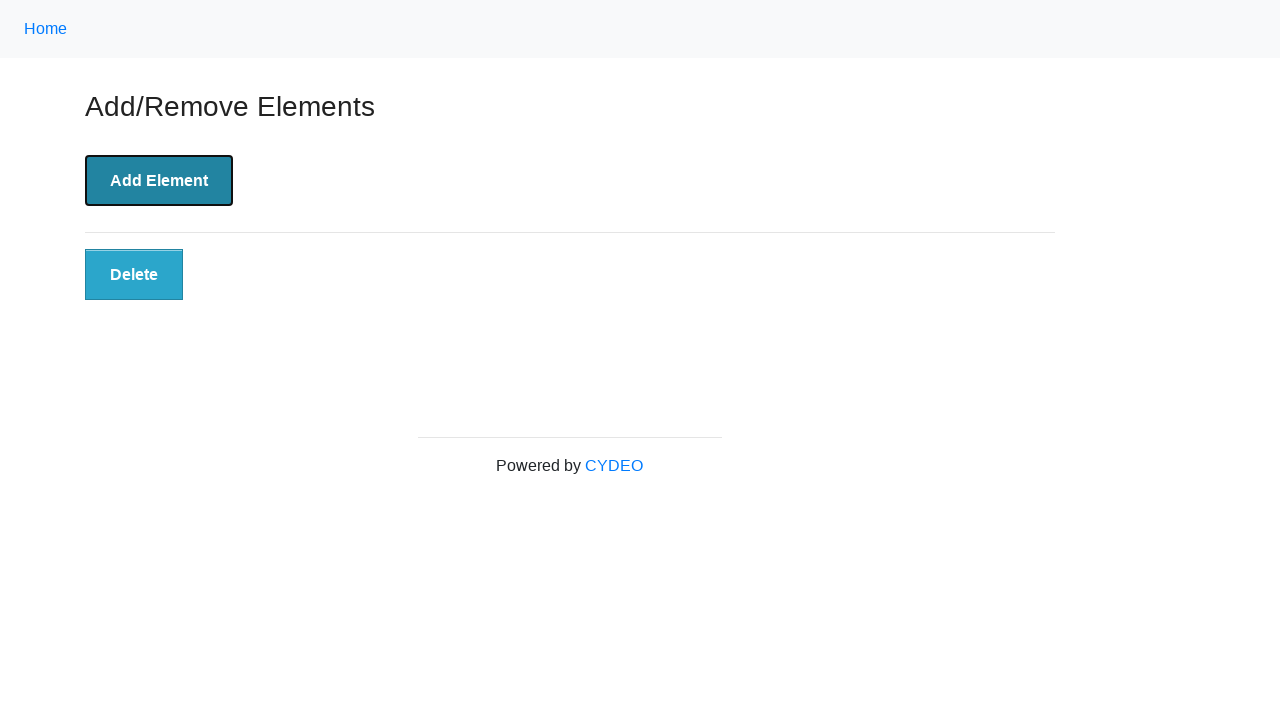

Clicked Delete button to remove the dynamically added element at (134, 275) on xpath=//button[.='Delete']
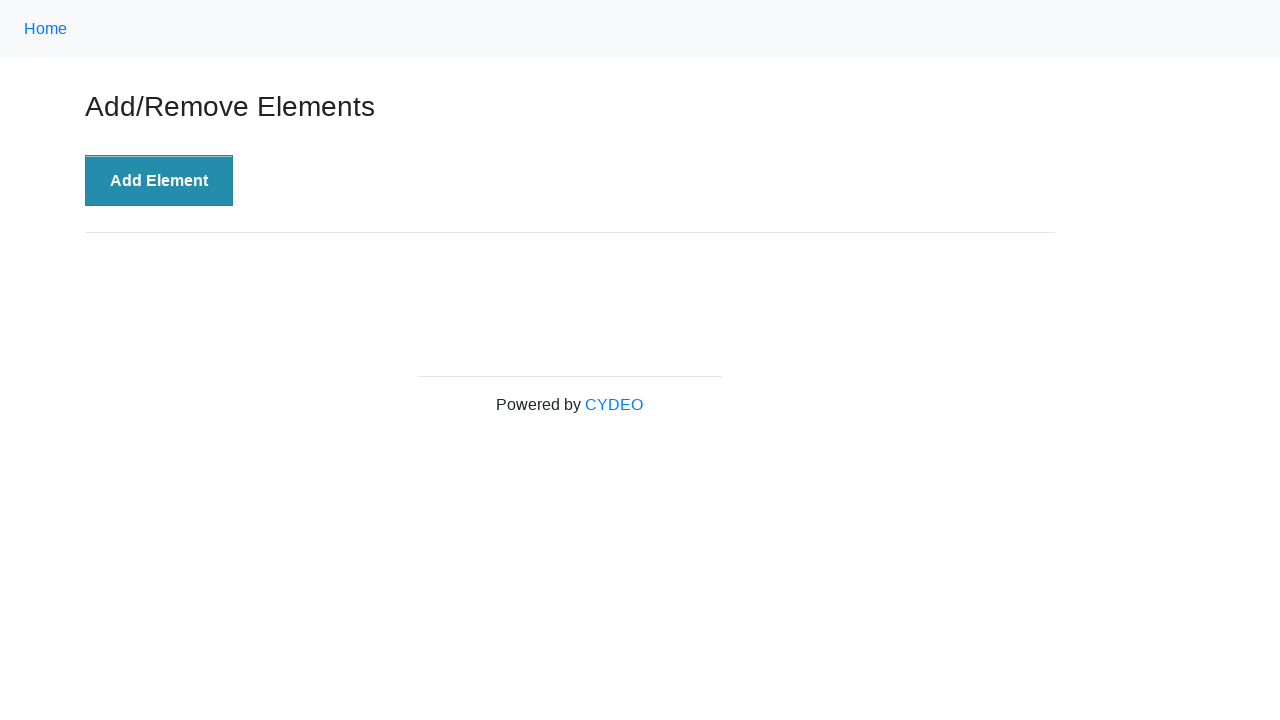

Verified Delete button is no longer visible after removal
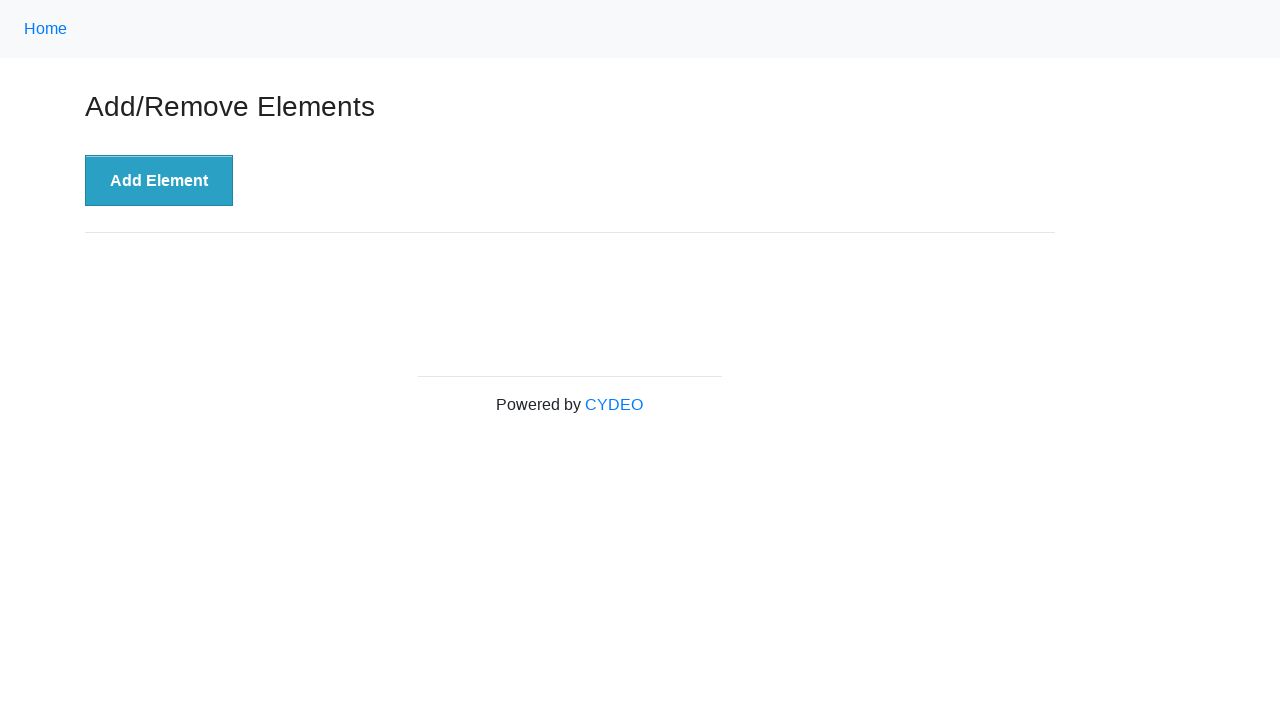

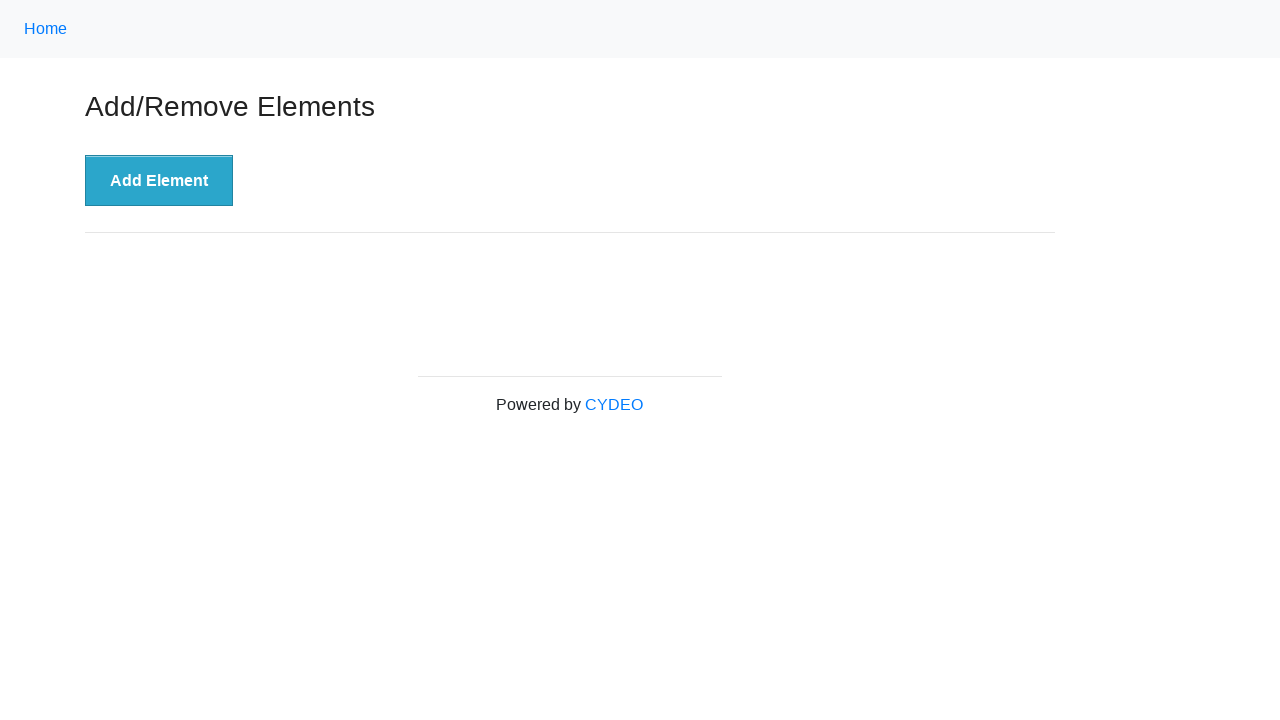